Tests window handling functionality by clicking a link that opens a new window and verifying the title of the new window

Starting URL: https://testcenter.techproeducation.com/index.php?page=multiple-windows

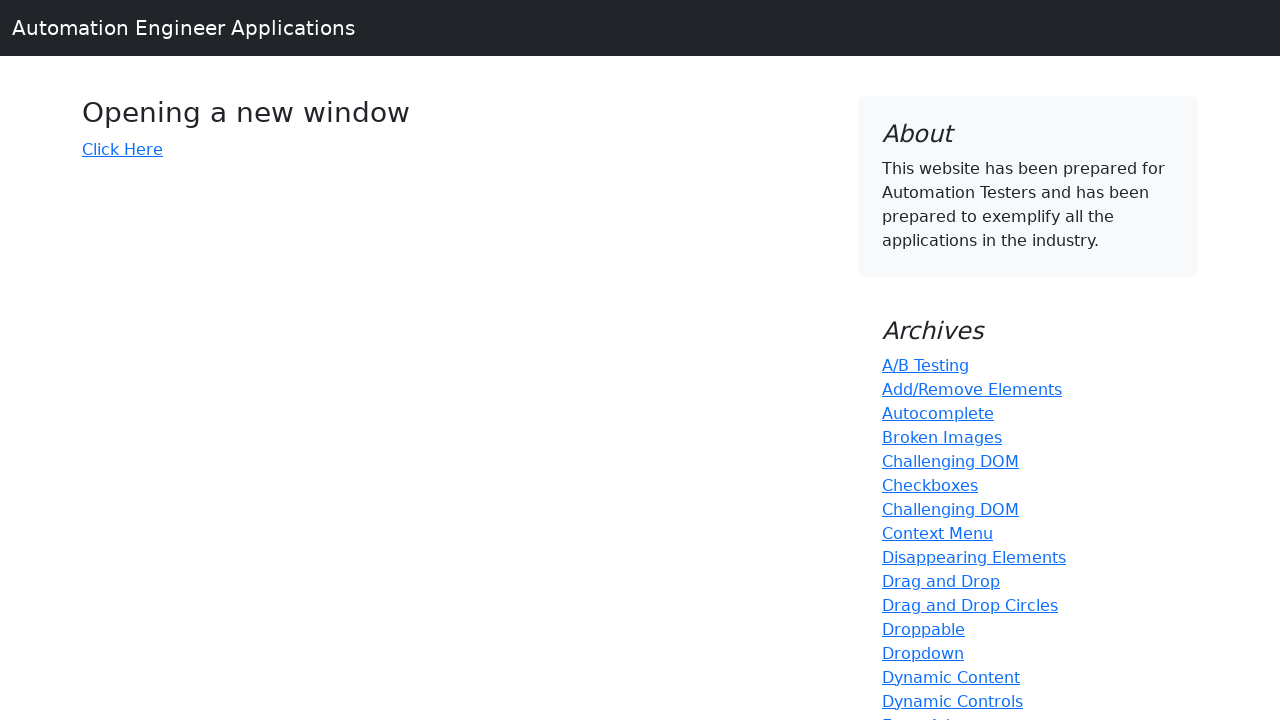

Verified that page title contains 'Windows'
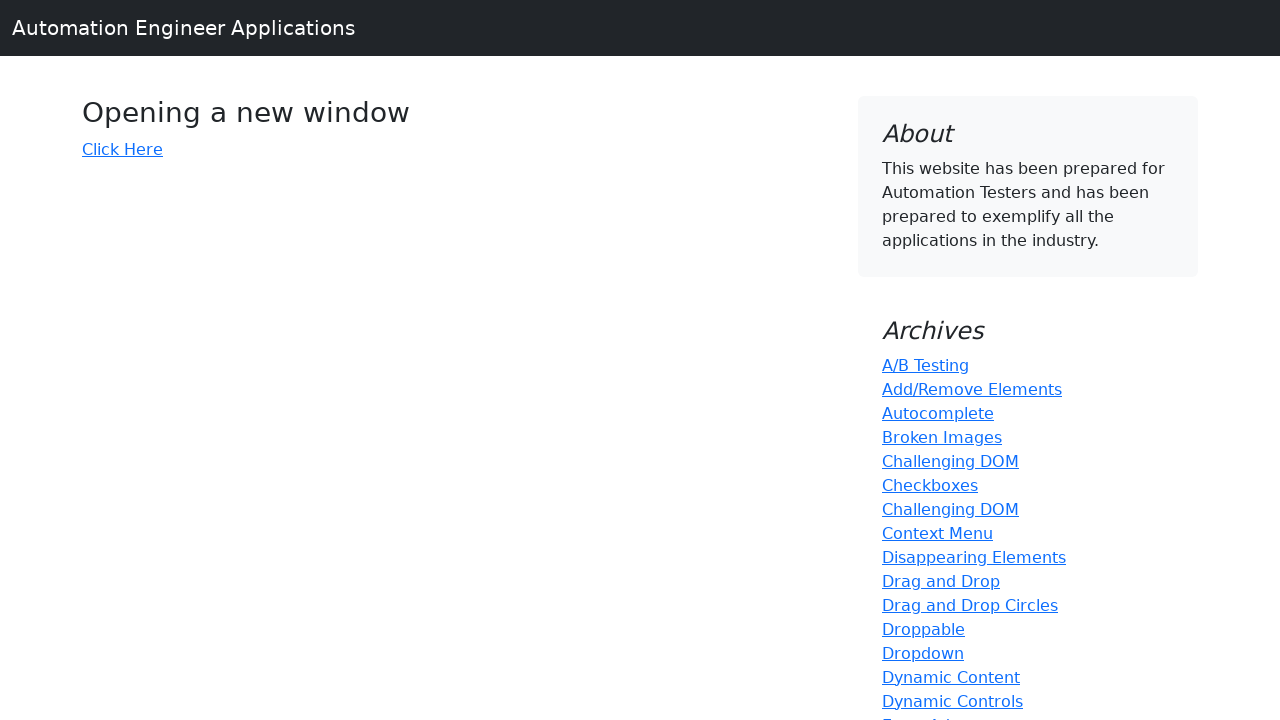

Clicked 'Click Here' link to open new window at (122, 149) on text=Click Here
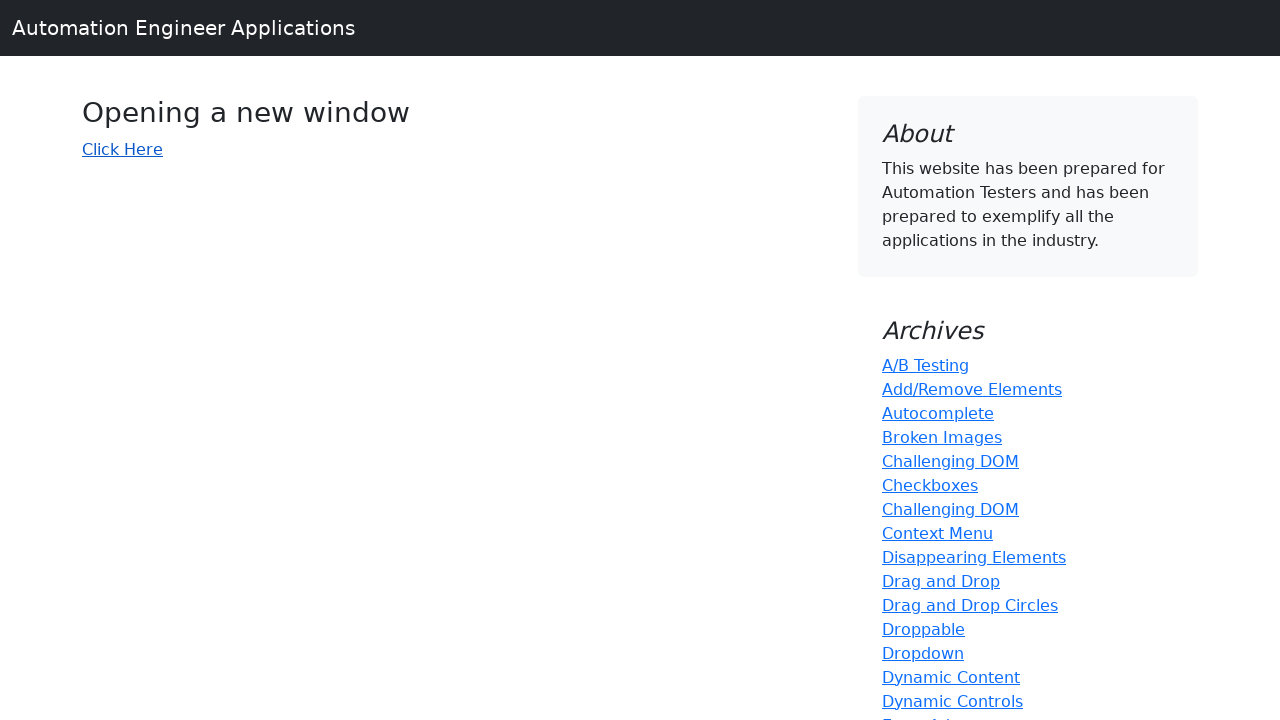

New window opened and page object obtained
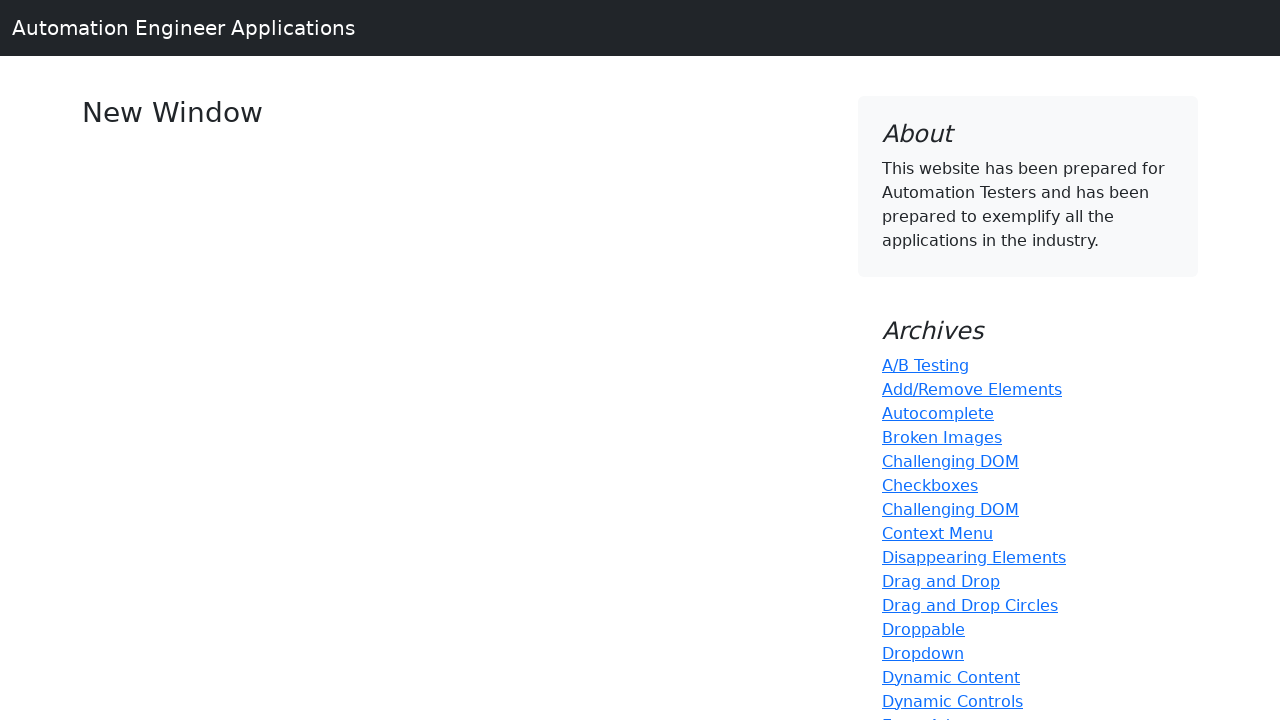

New window finished loading
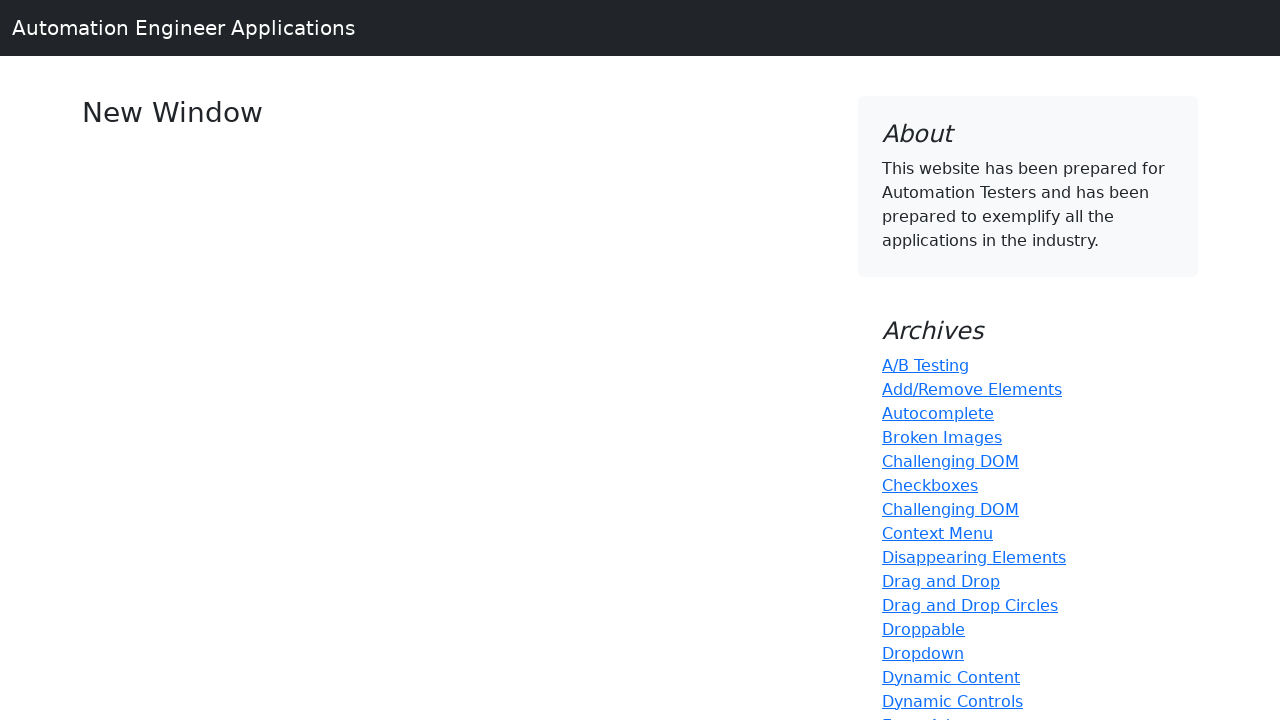

Verified that new window title contains 'New Window'
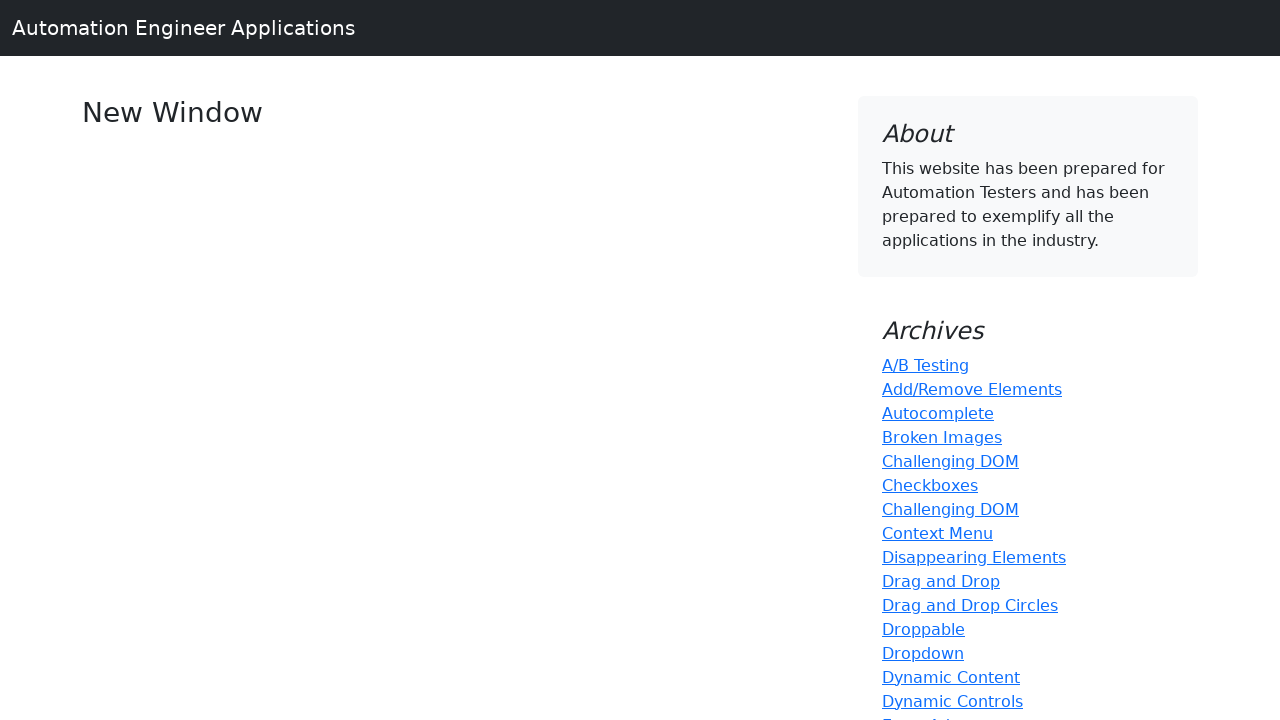

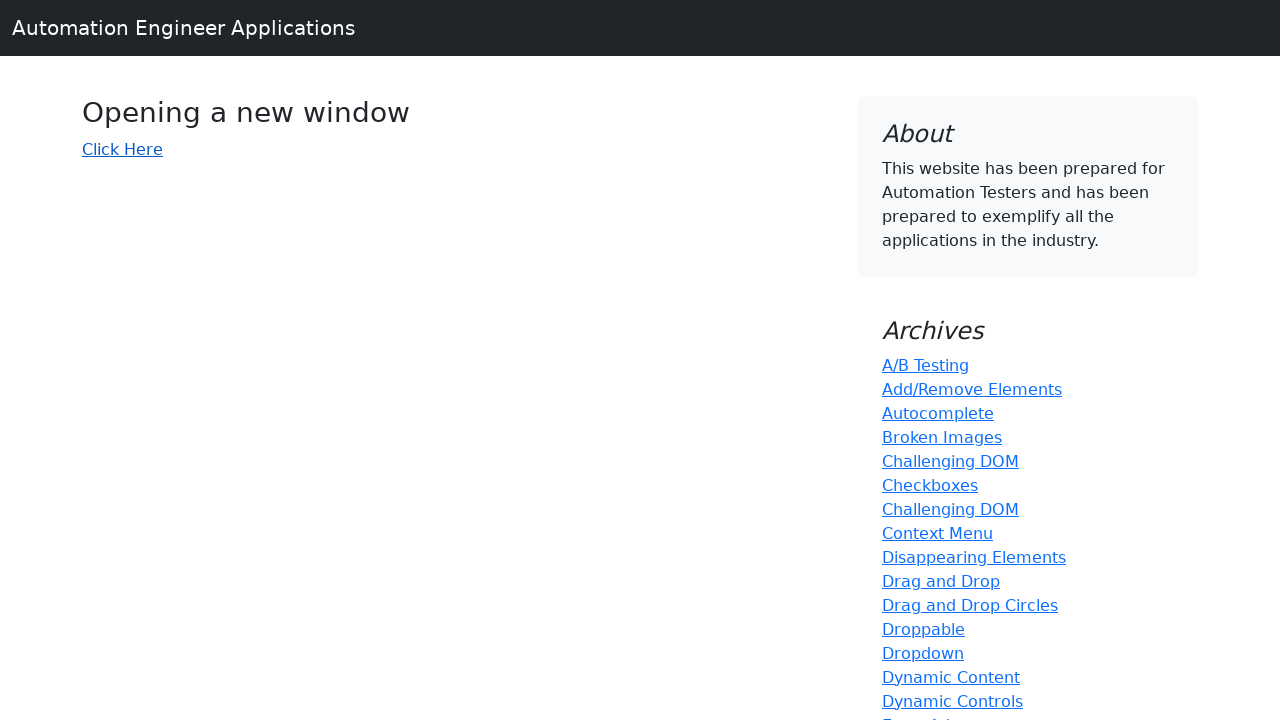